Tests that an error message is displayed when attempting to login without entering a username

Starting URL: https://www.saucedemo.com

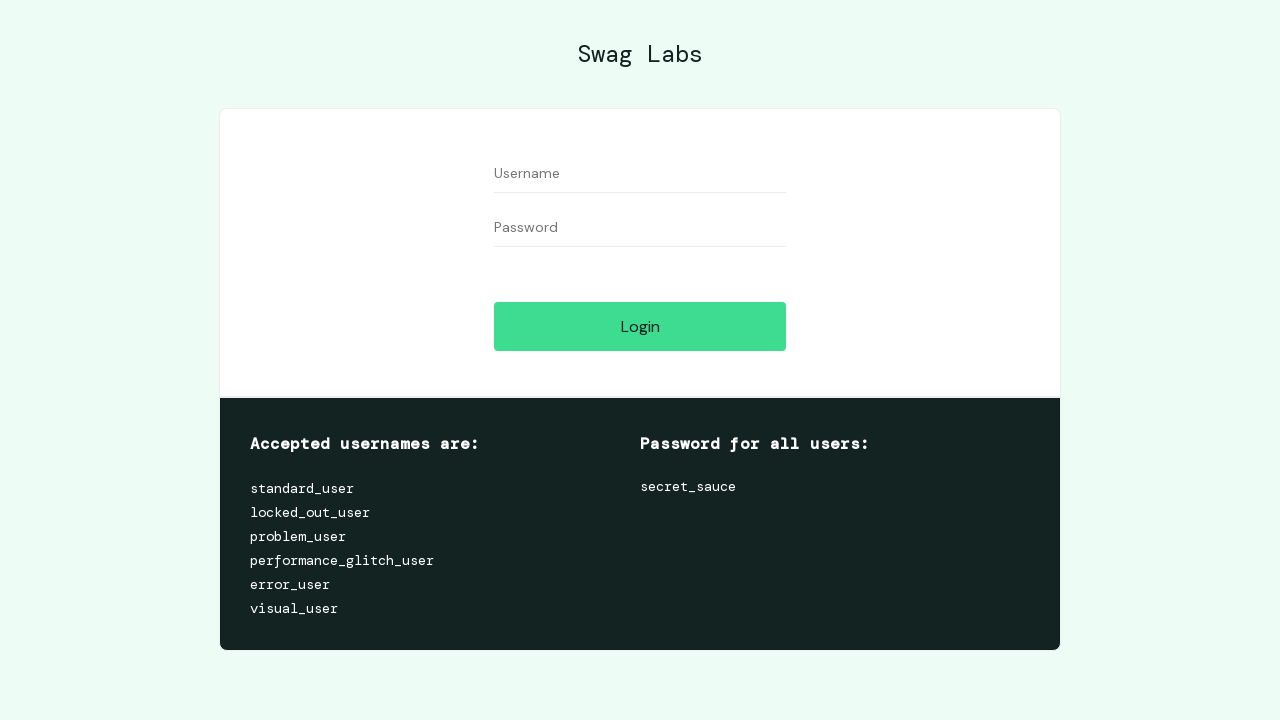

Clicked login button without entering credentials at (640, 326) on #login-button
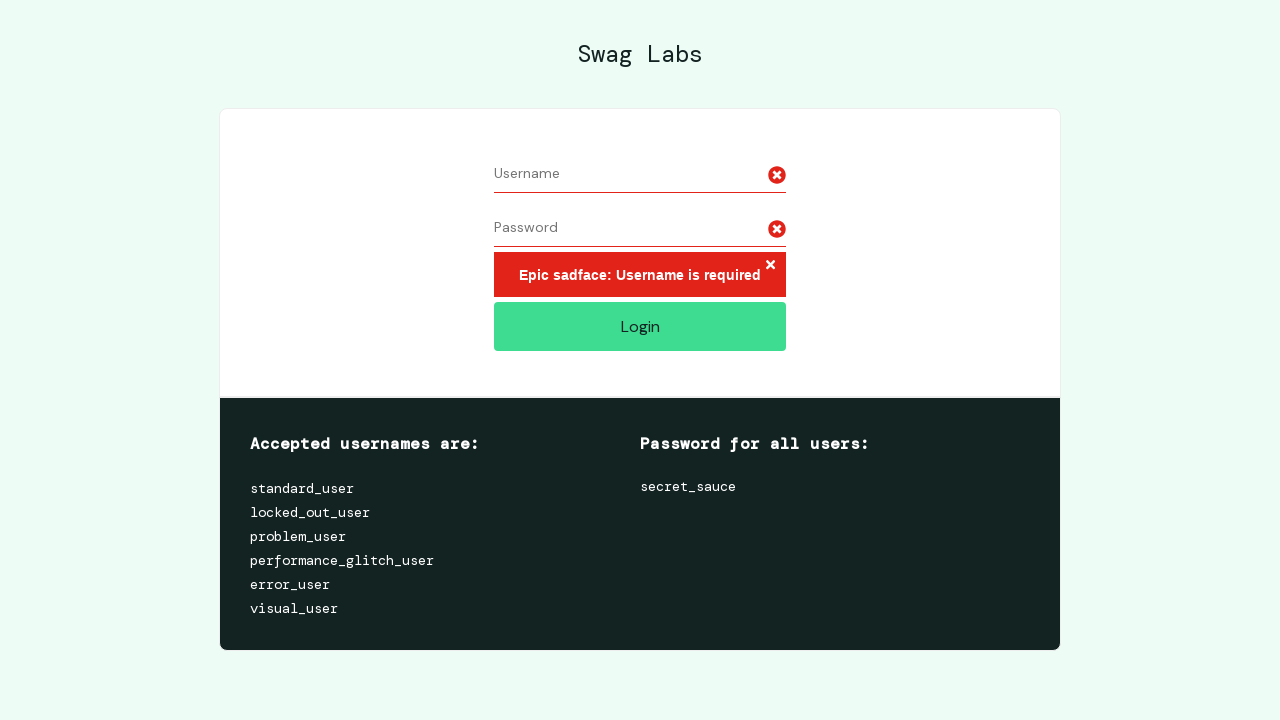

Error message container became visible
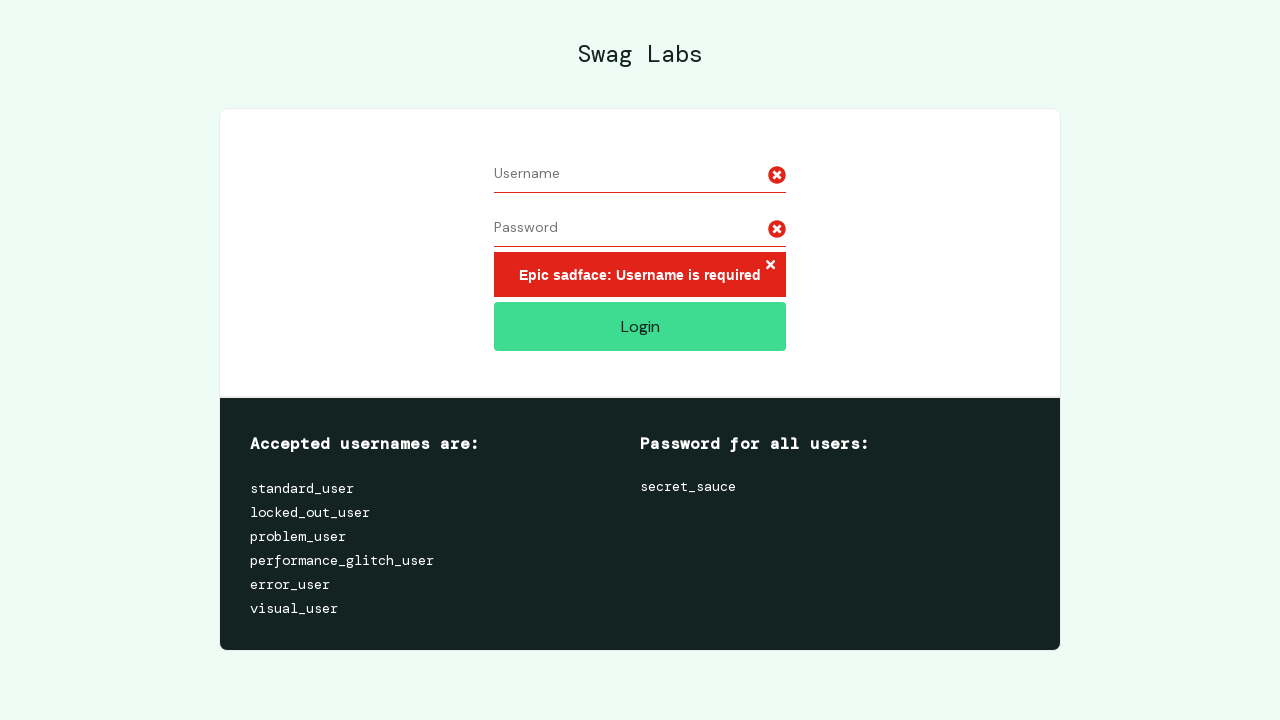

Located error message element
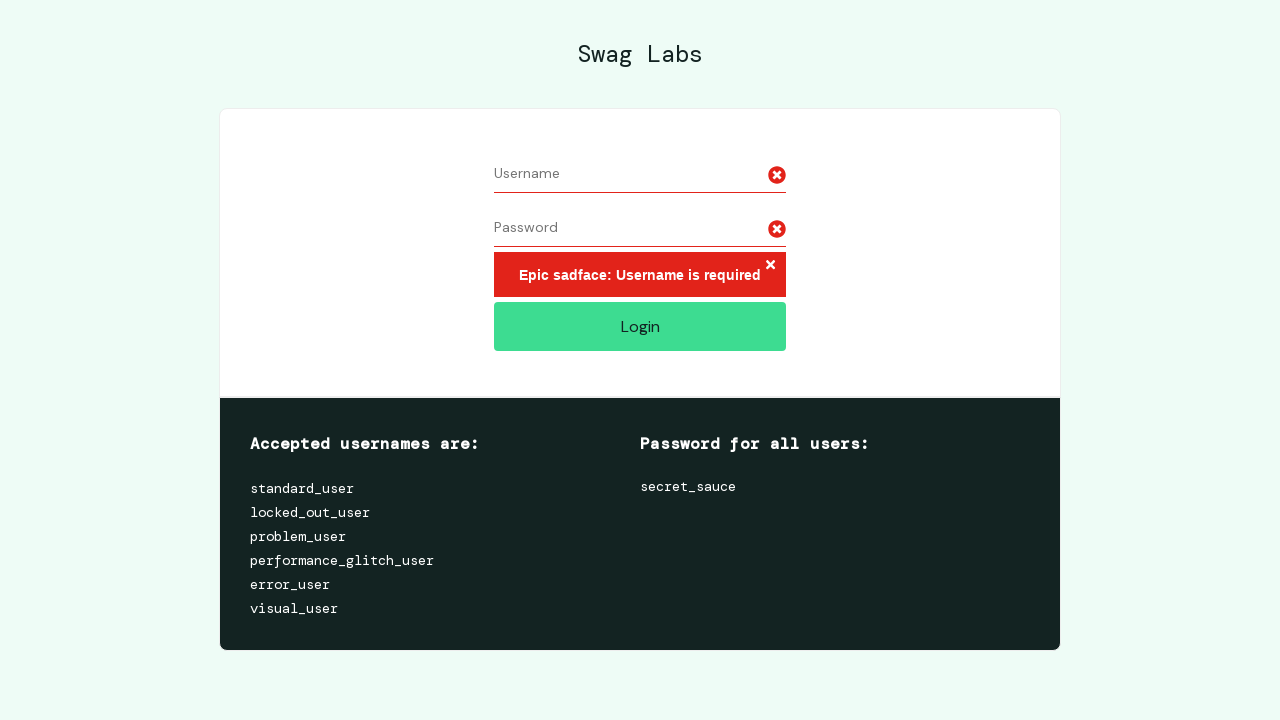

Verified error message displays 'Epic sadface: Username is required'
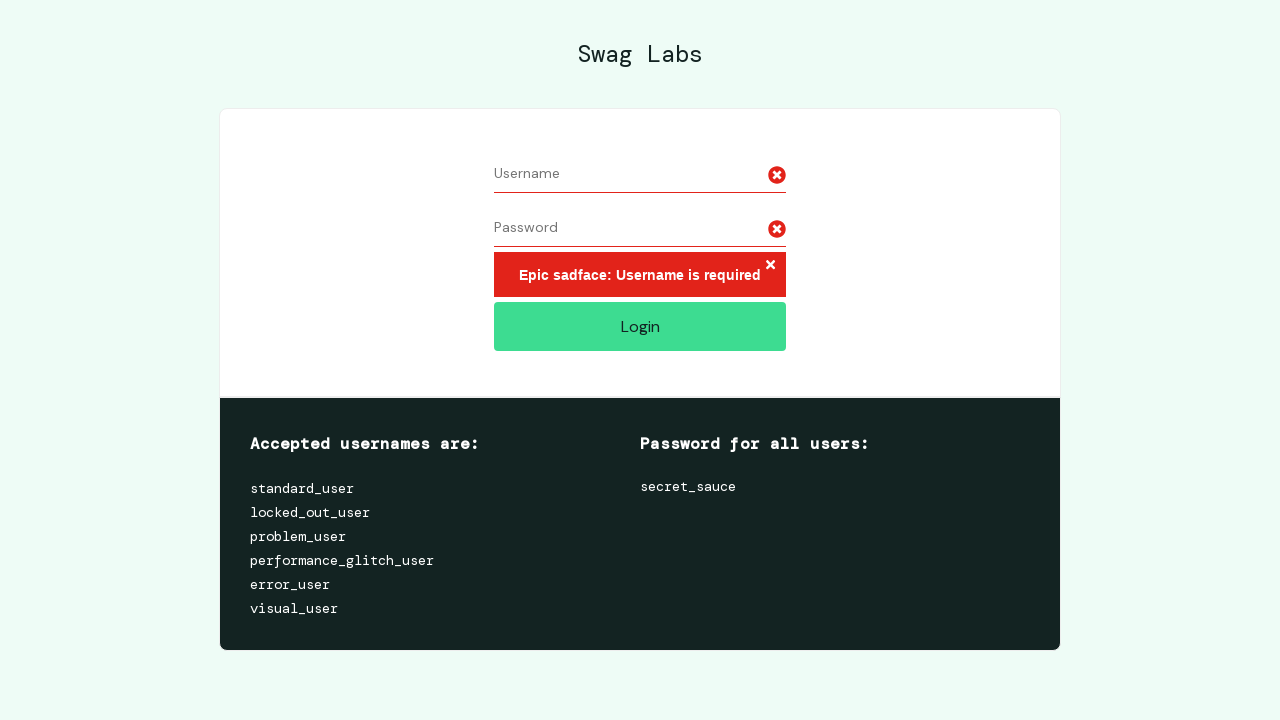

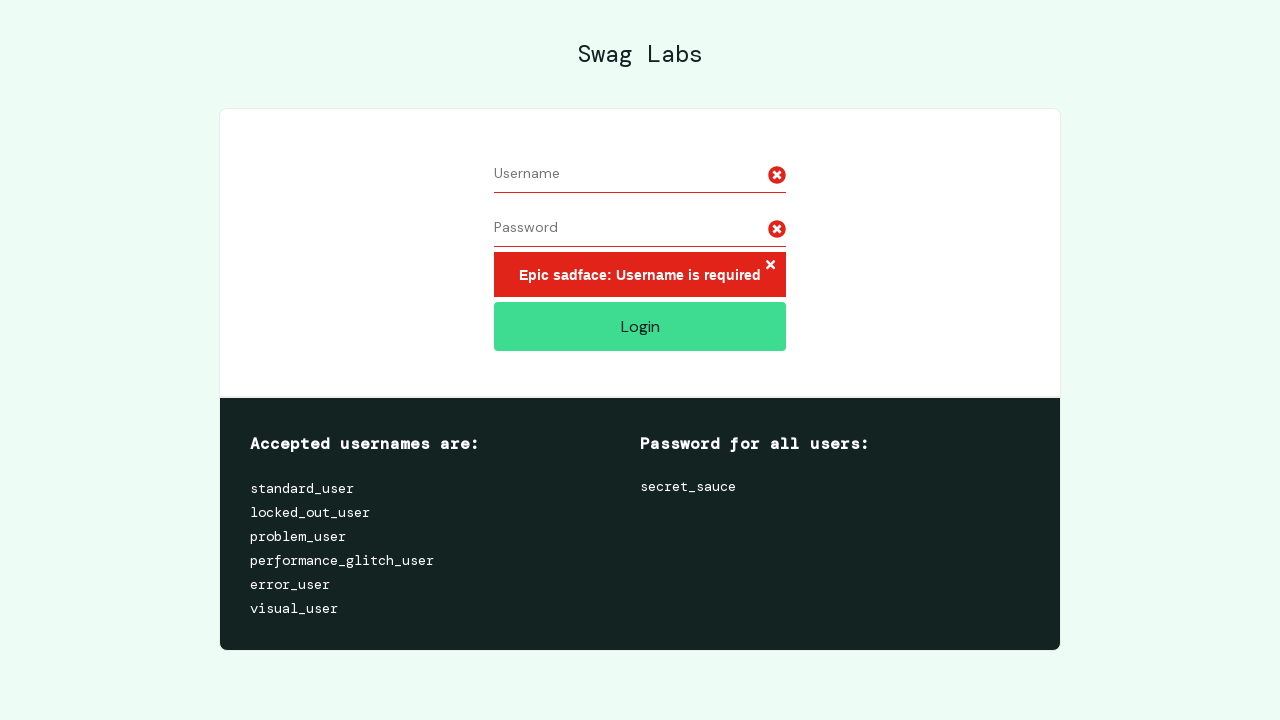